Tests that clicking the Clear completed button removes completed items from the list.

Starting URL: https://demo.playwright.dev/todomvc

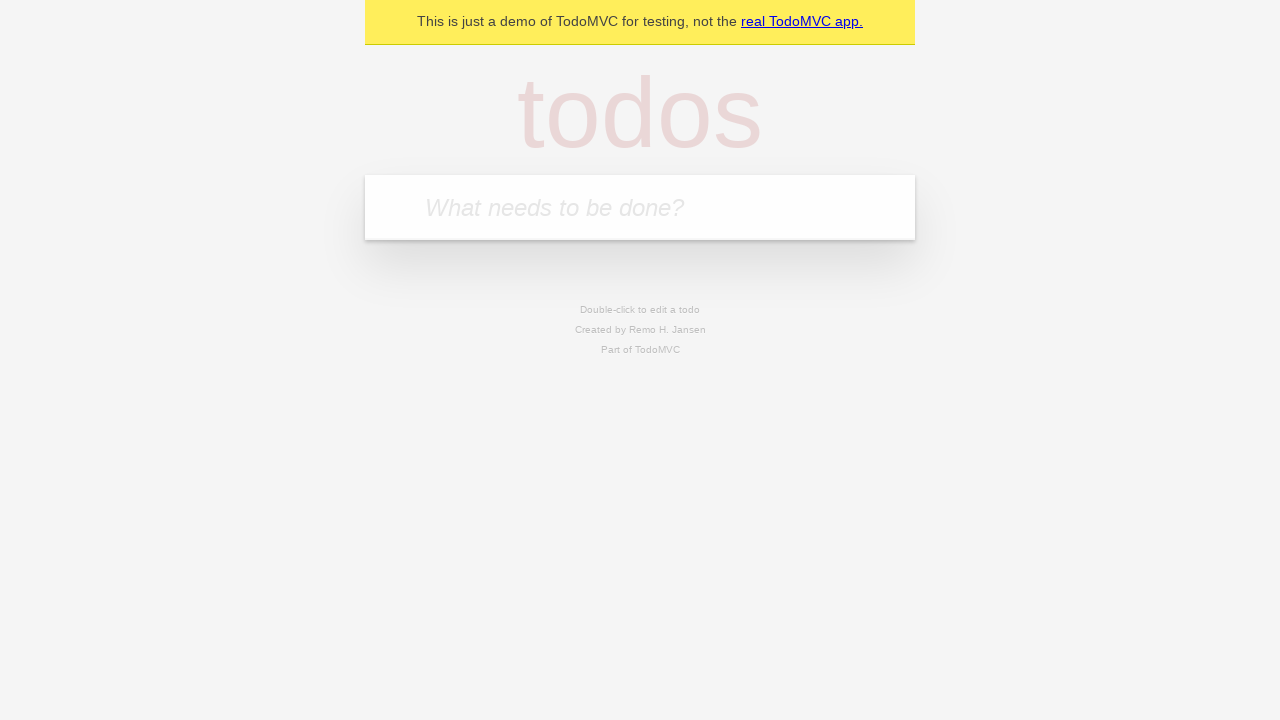

Filled todo input with 'buy some cheese' on internal:attr=[placeholder="What needs to be done?"i]
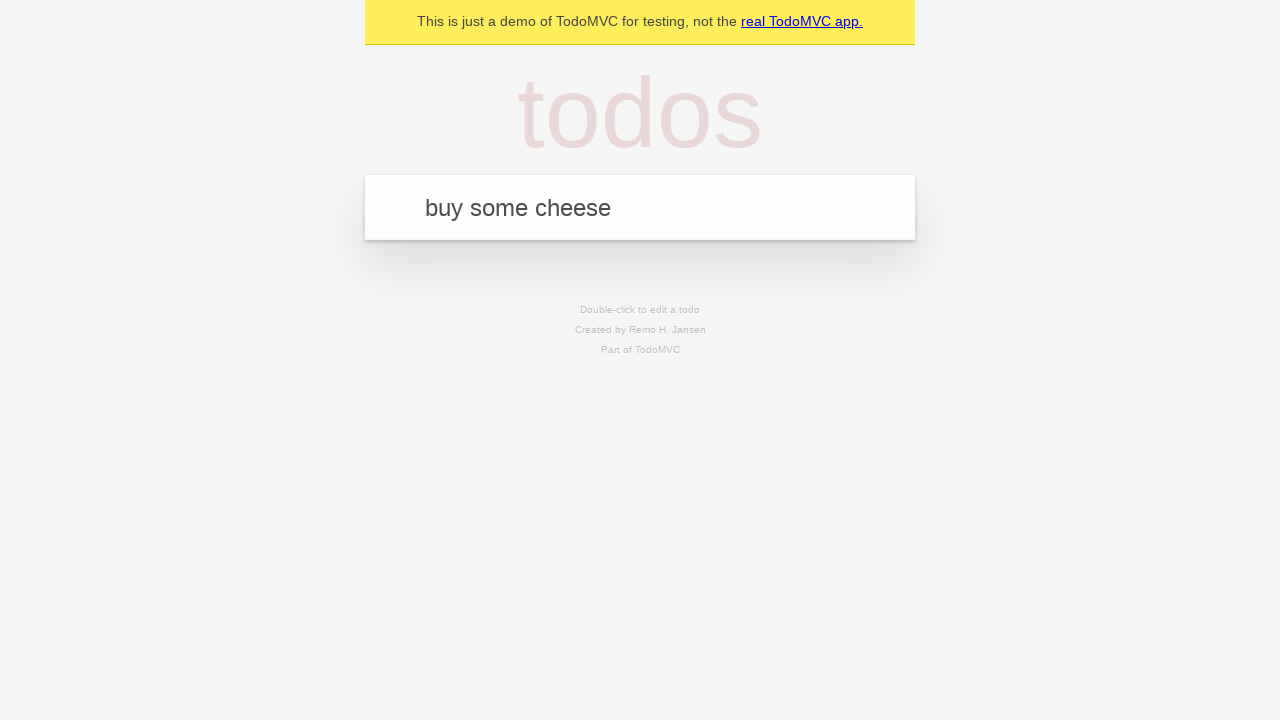

Pressed Enter to add first todo on internal:attr=[placeholder="What needs to be done?"i]
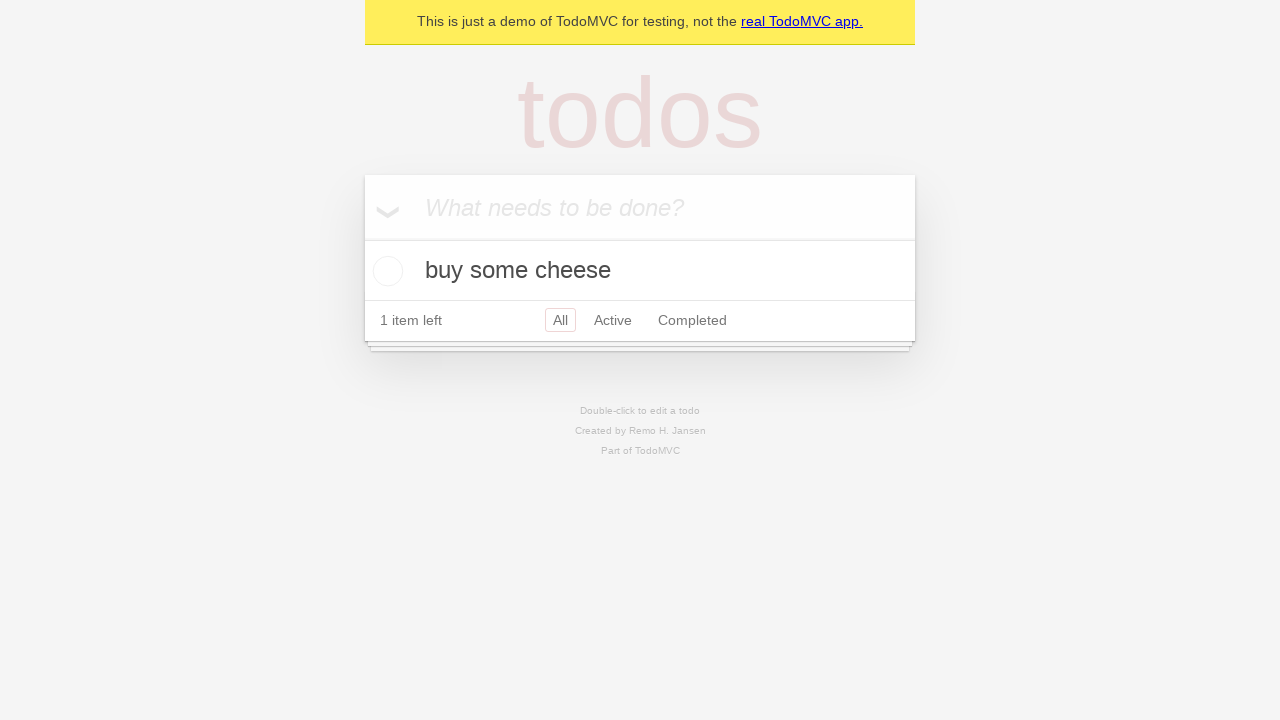

Filled todo input with 'feed the cat' on internal:attr=[placeholder="What needs to be done?"i]
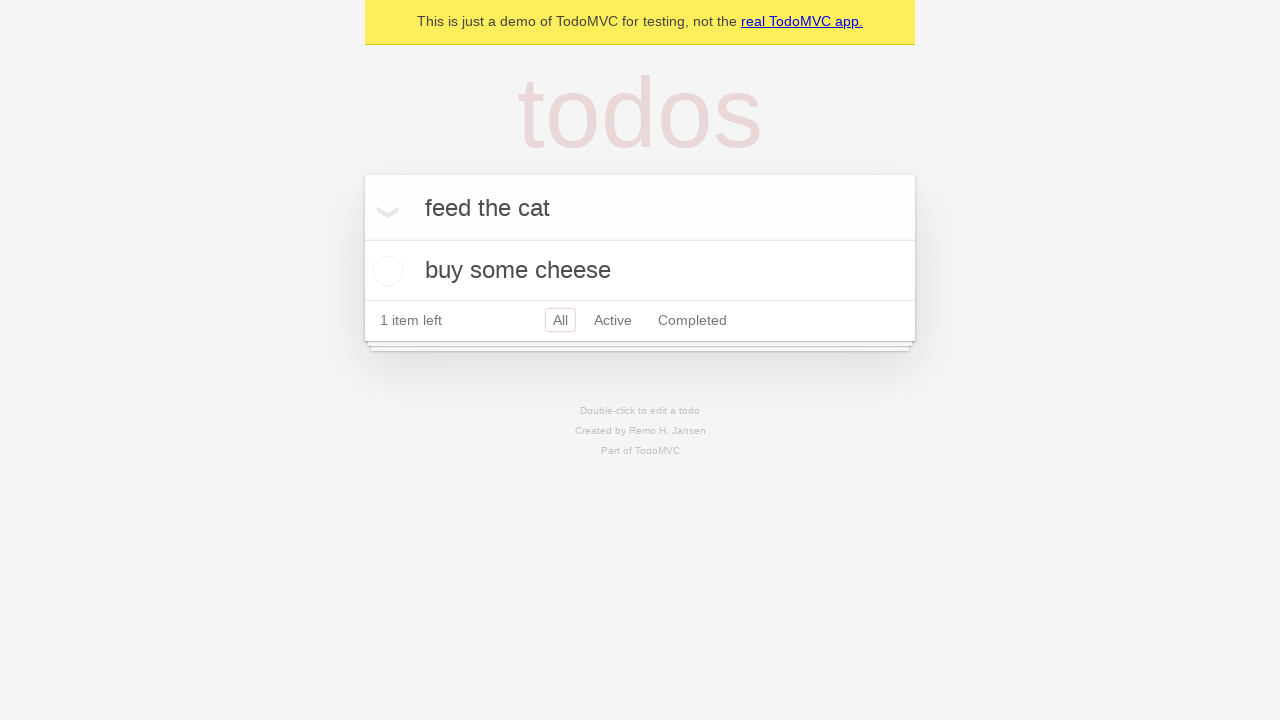

Pressed Enter to add second todo on internal:attr=[placeholder="What needs to be done?"i]
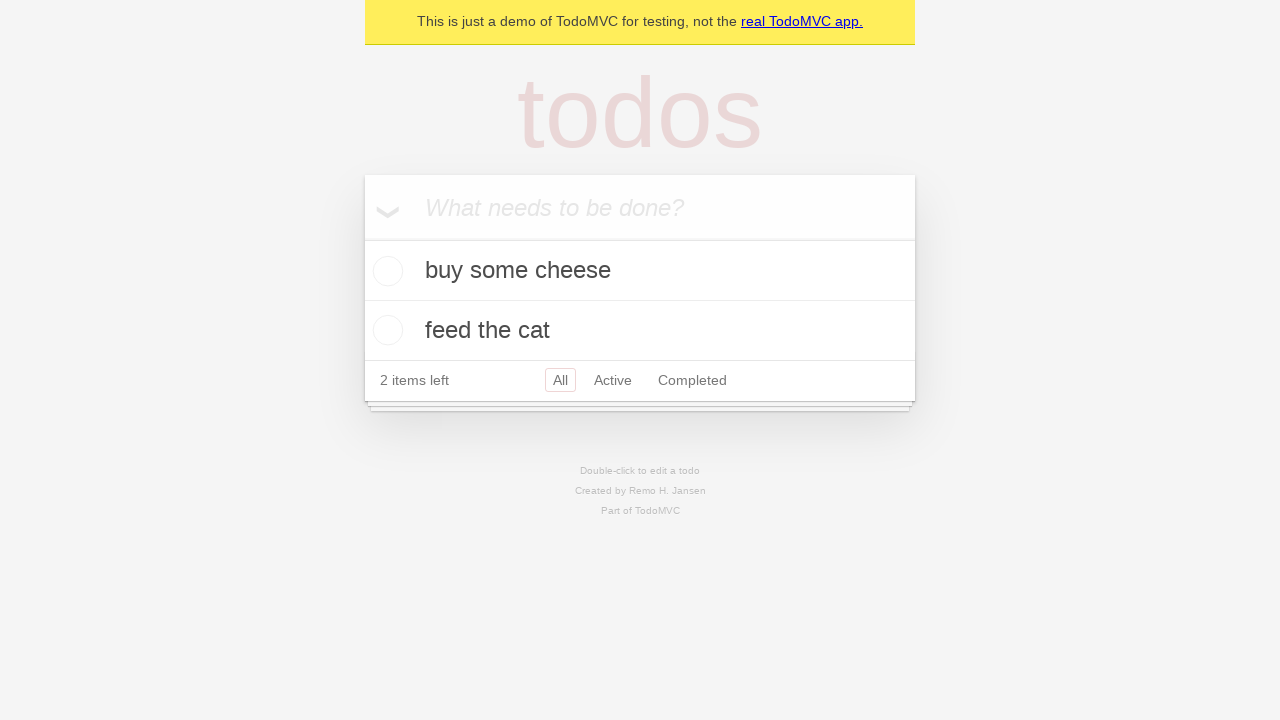

Filled todo input with 'book a doctors appointment' on internal:attr=[placeholder="What needs to be done?"i]
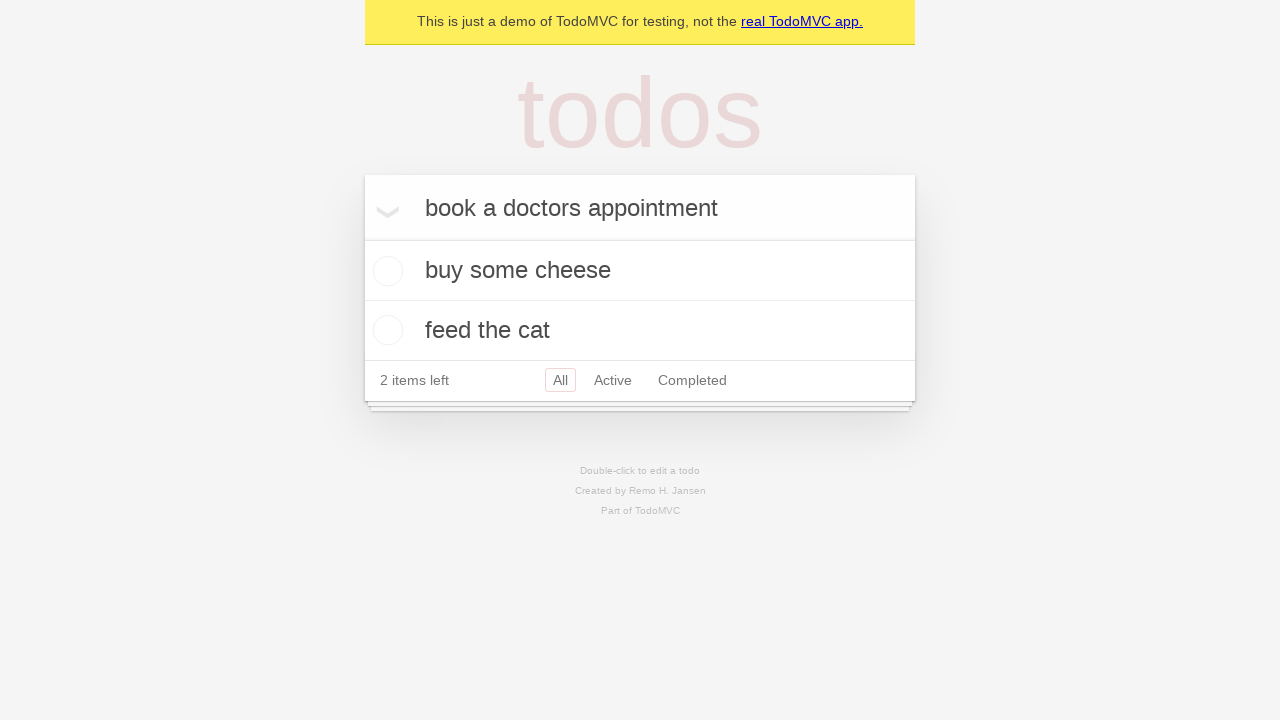

Pressed Enter to add third todo on internal:attr=[placeholder="What needs to be done?"i]
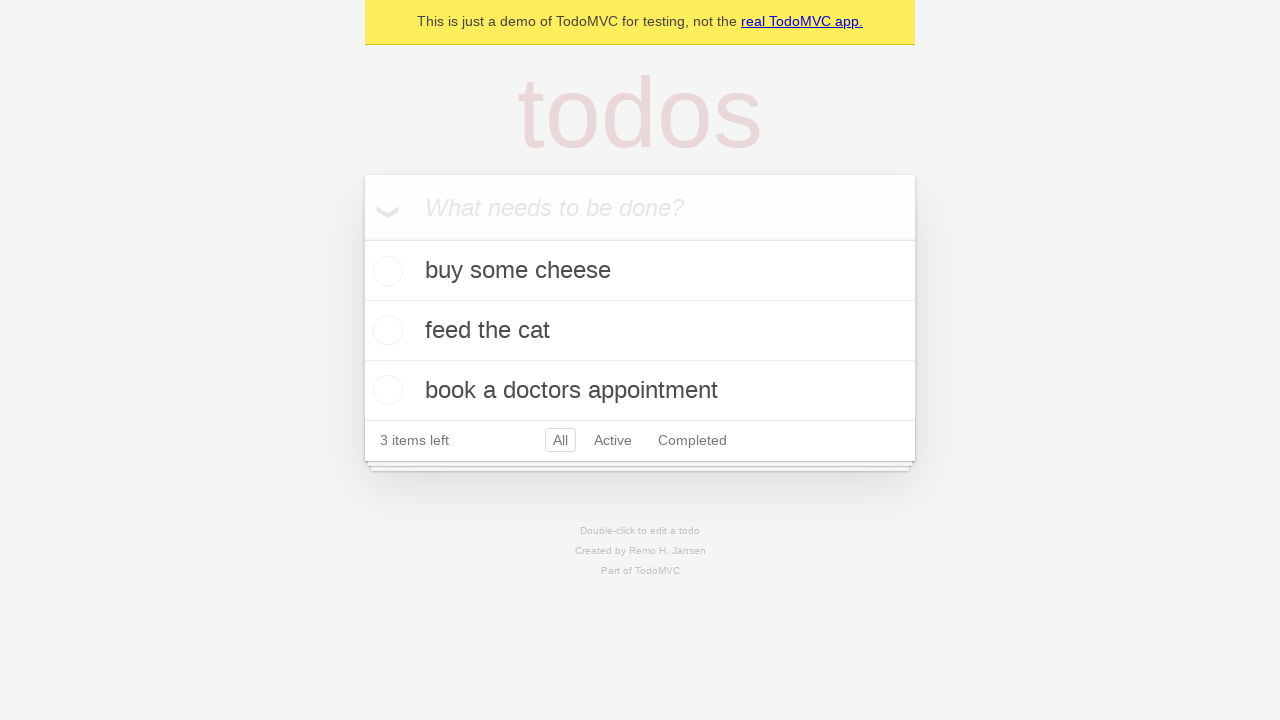

Checked the checkbox for the second todo item at (385, 330) on internal:testid=[data-testid="todo-item"s] >> nth=1 >> internal:role=checkbox
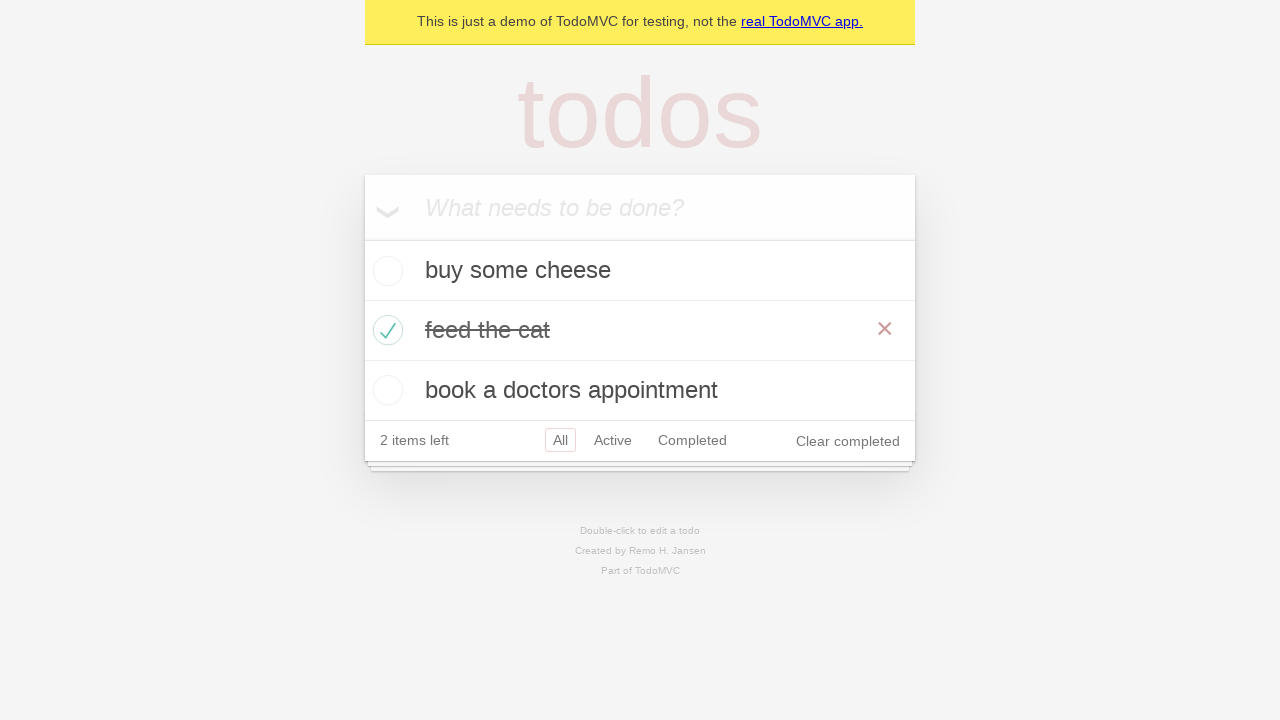

Clicked the 'Clear completed' button at (848, 441) on internal:role=button[name="Clear completed"i]
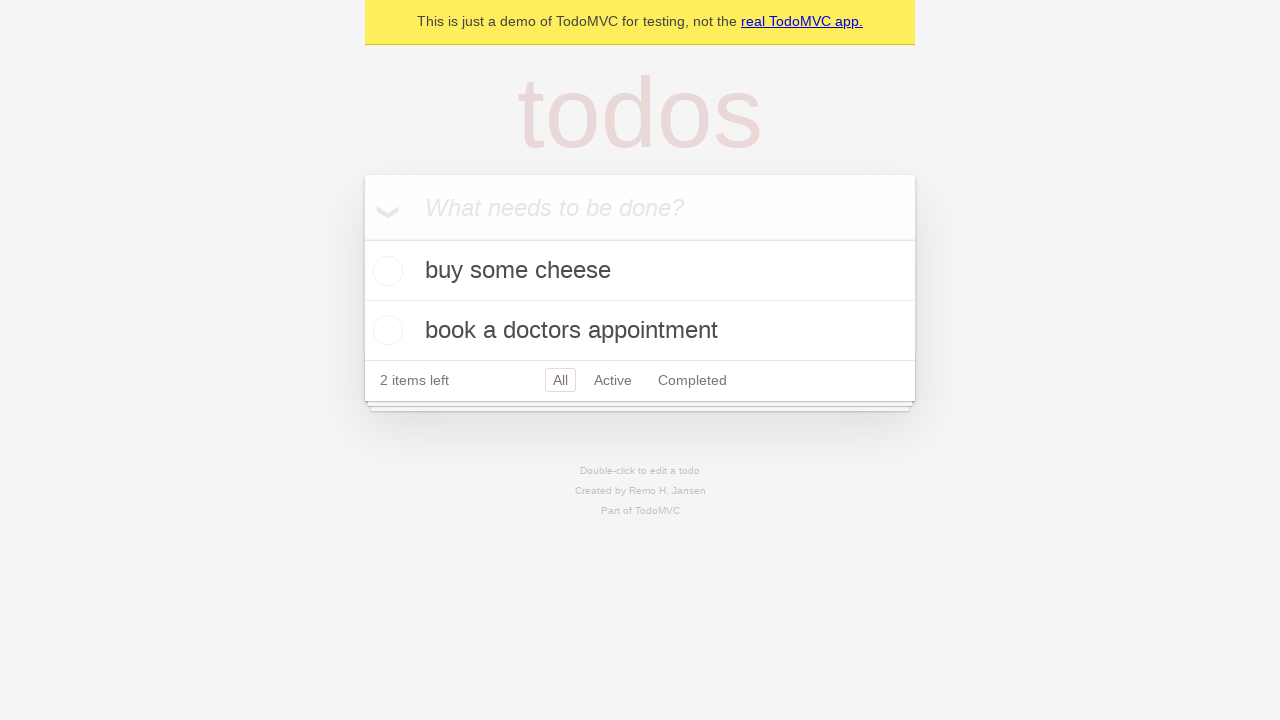

Waited for completed item to be removed, confirming 2 remaining todos
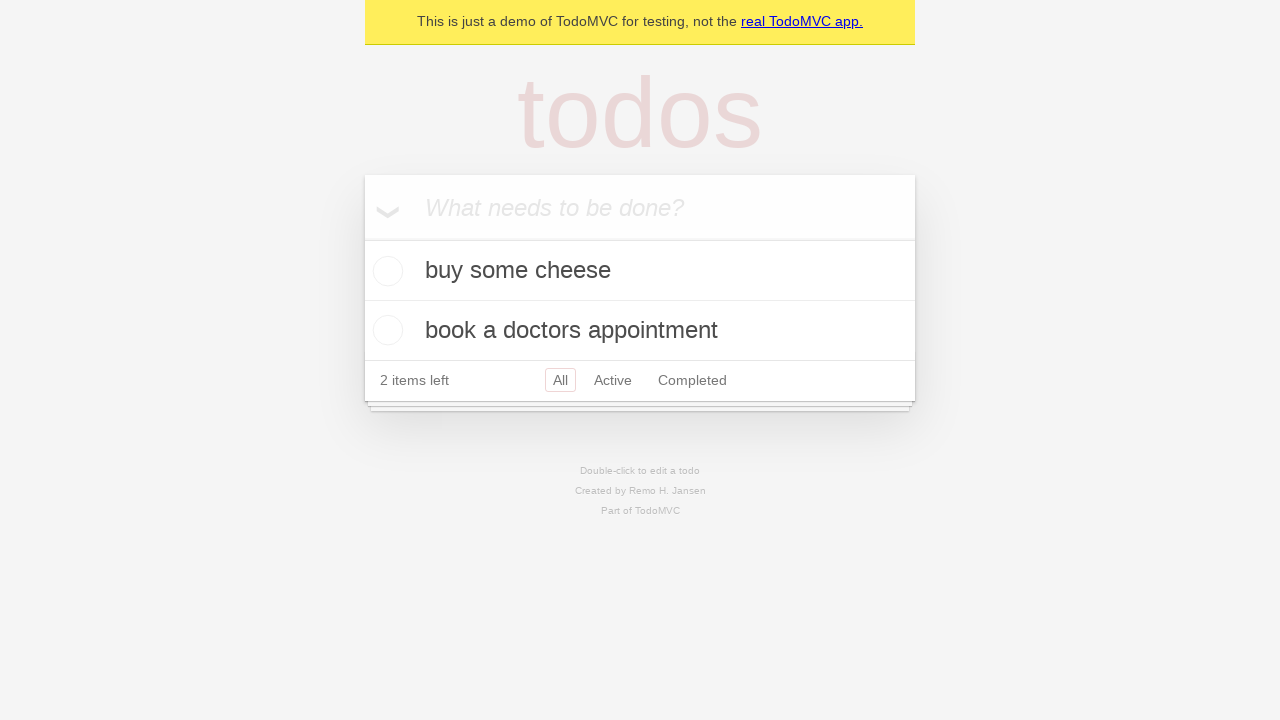

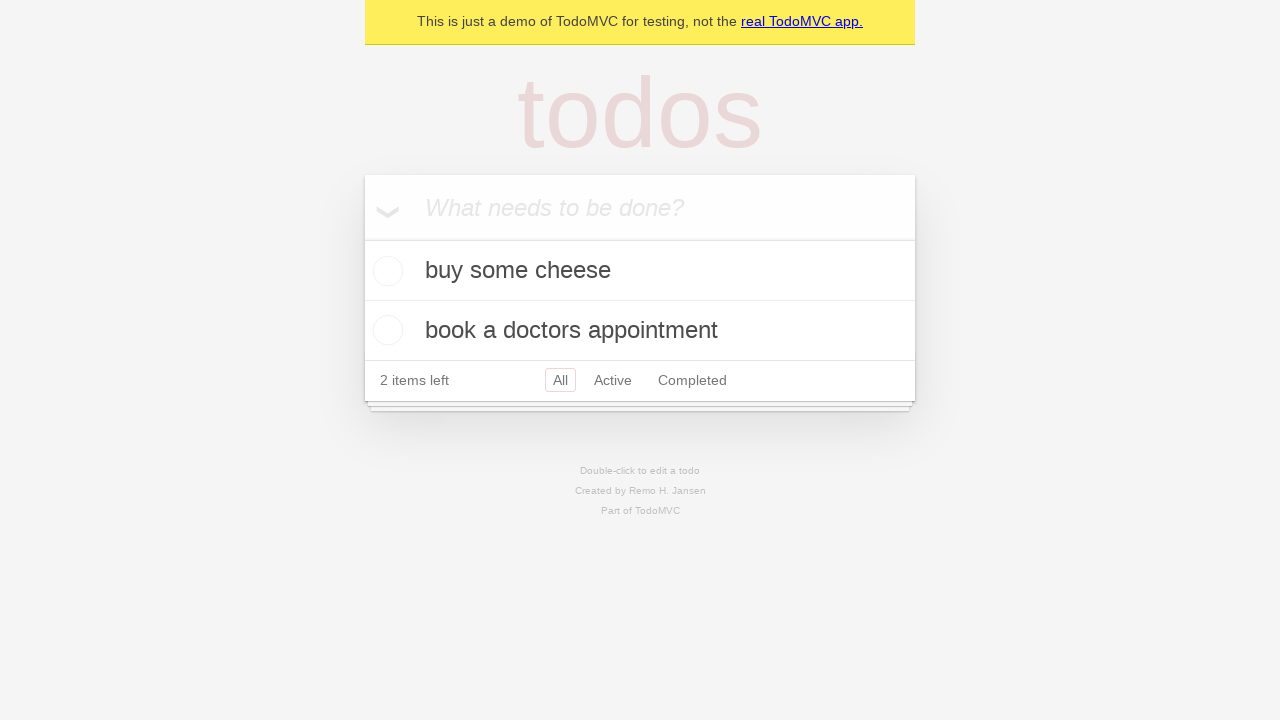